Tests the place order flow on a demo e-commerce site by clicking the Place Order button and filling in customer name details in the order form.

Starting URL: https://www.demoblaze.com/cart.html

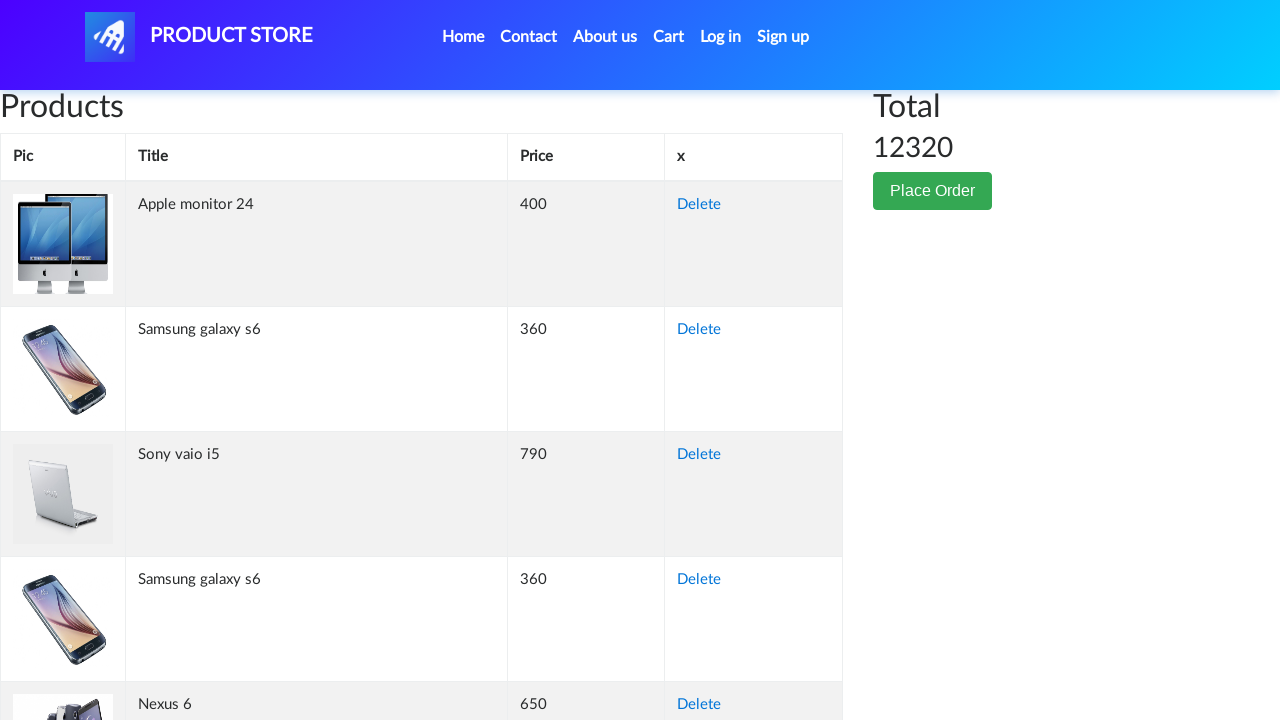

Clicked Place Order button to open order modal at (933, 191) on button.btn.btn-success
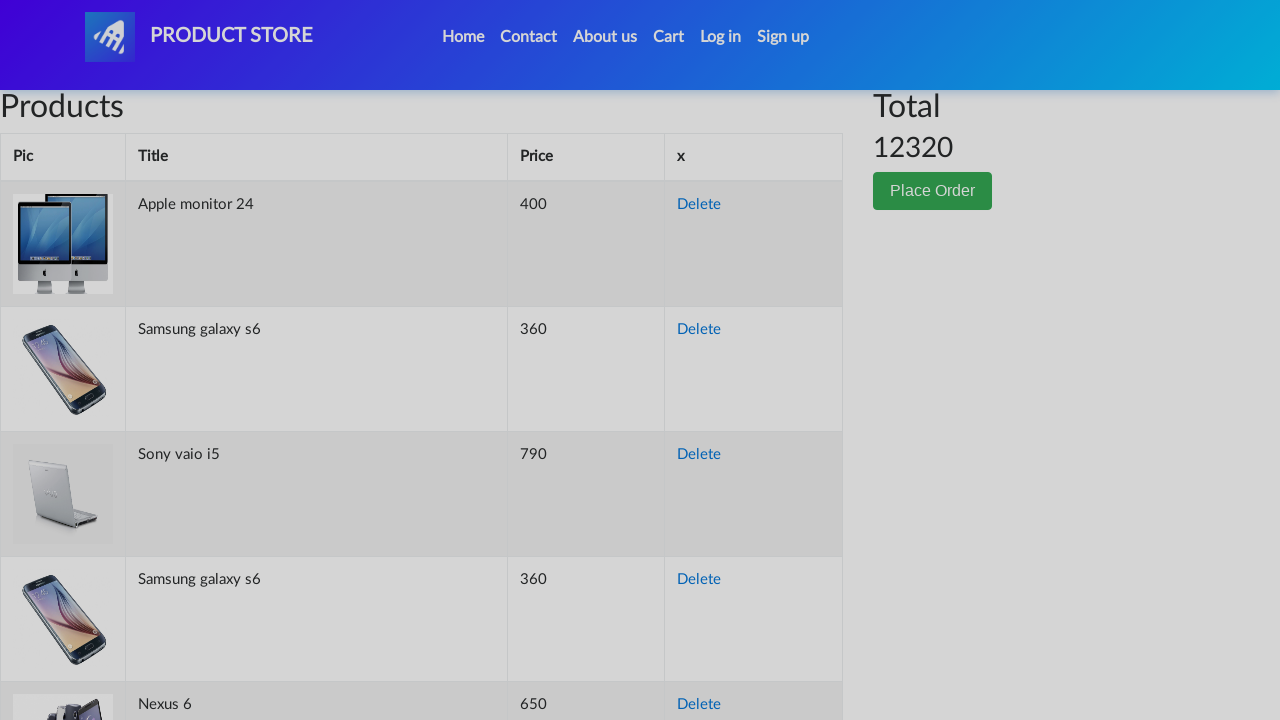

Order modal appeared with name field visible
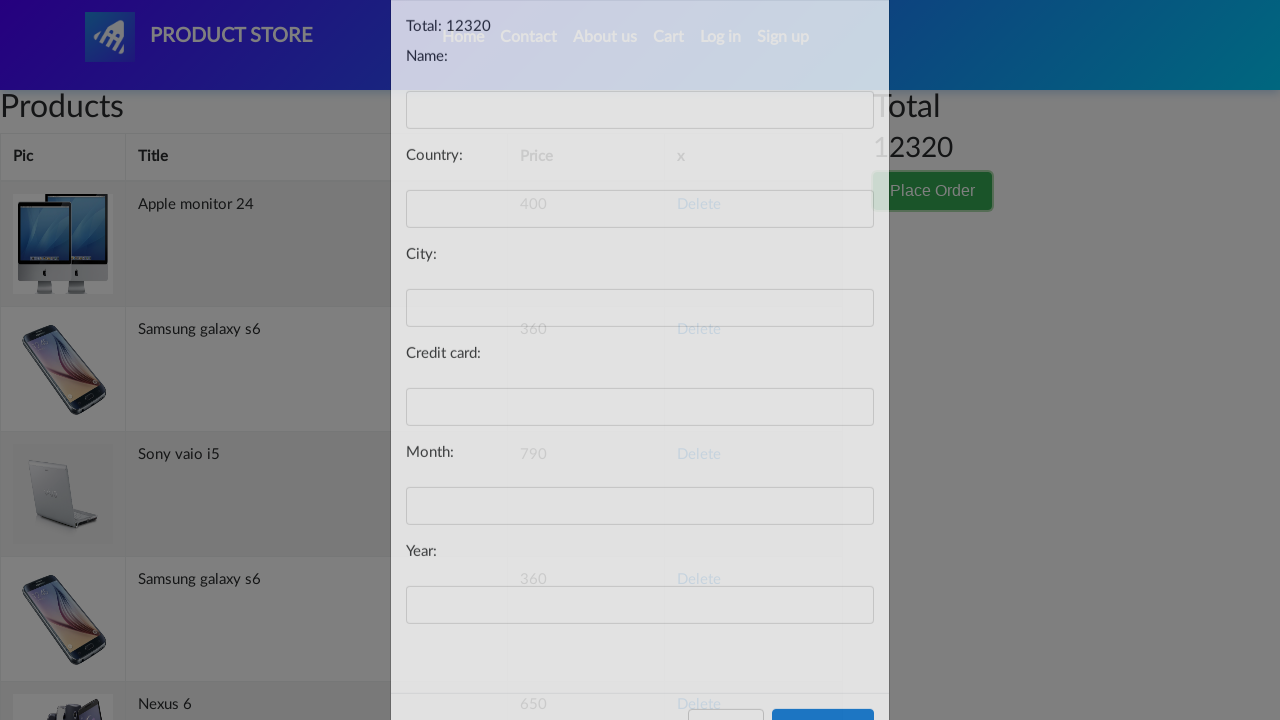

Filled customer name field with 'selenium' on #name
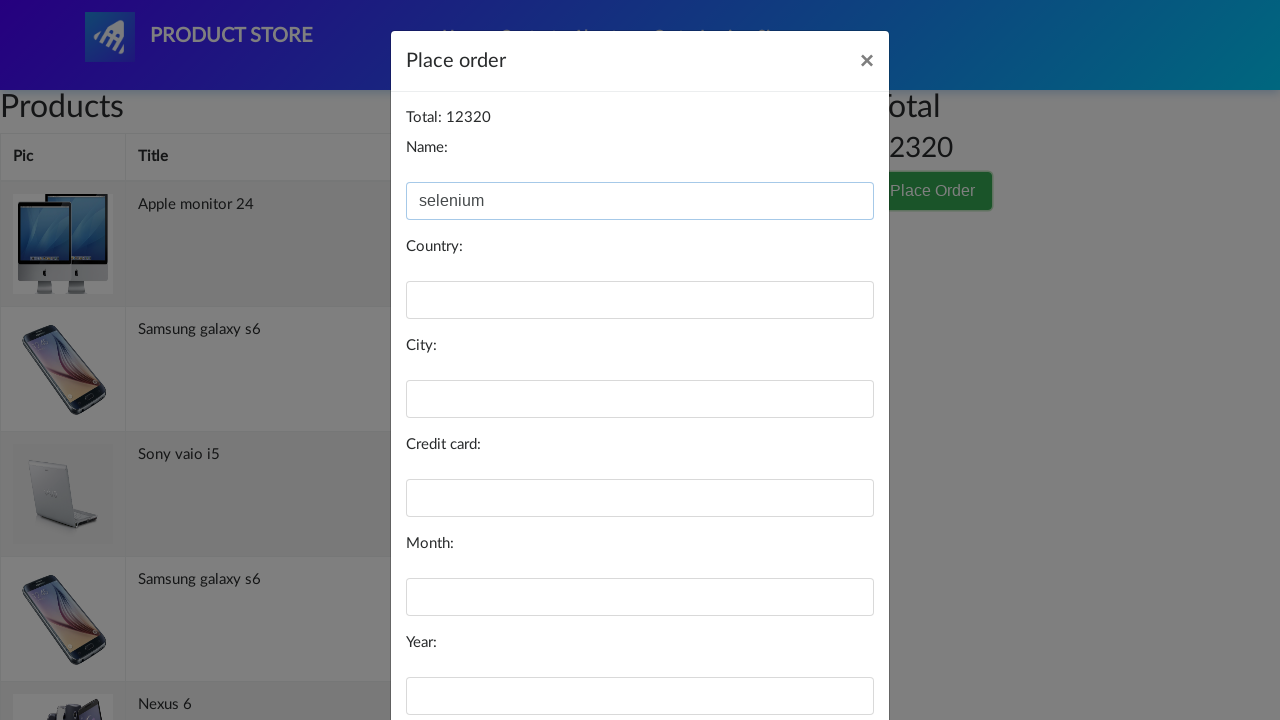

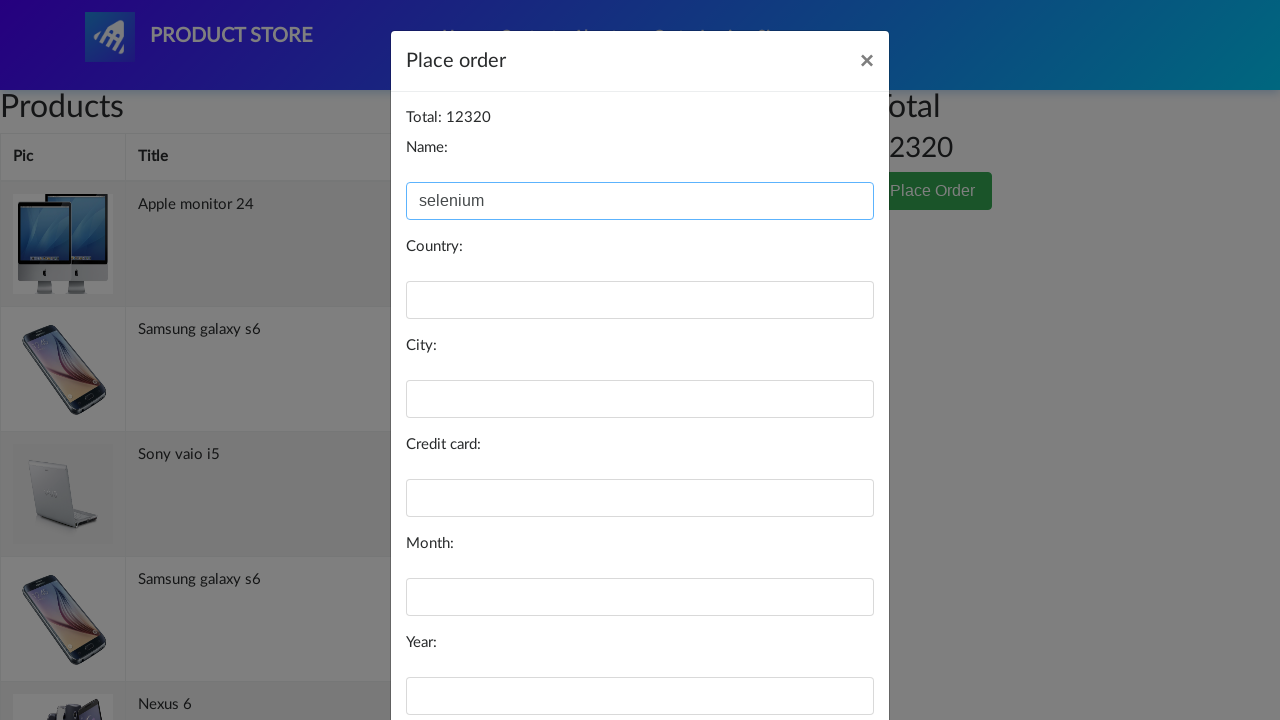